Tests the contact form submission by filling out name, email, subject, and message fields, then verifying the success message

Starting URL: https://alchemy.hguy.co/lms

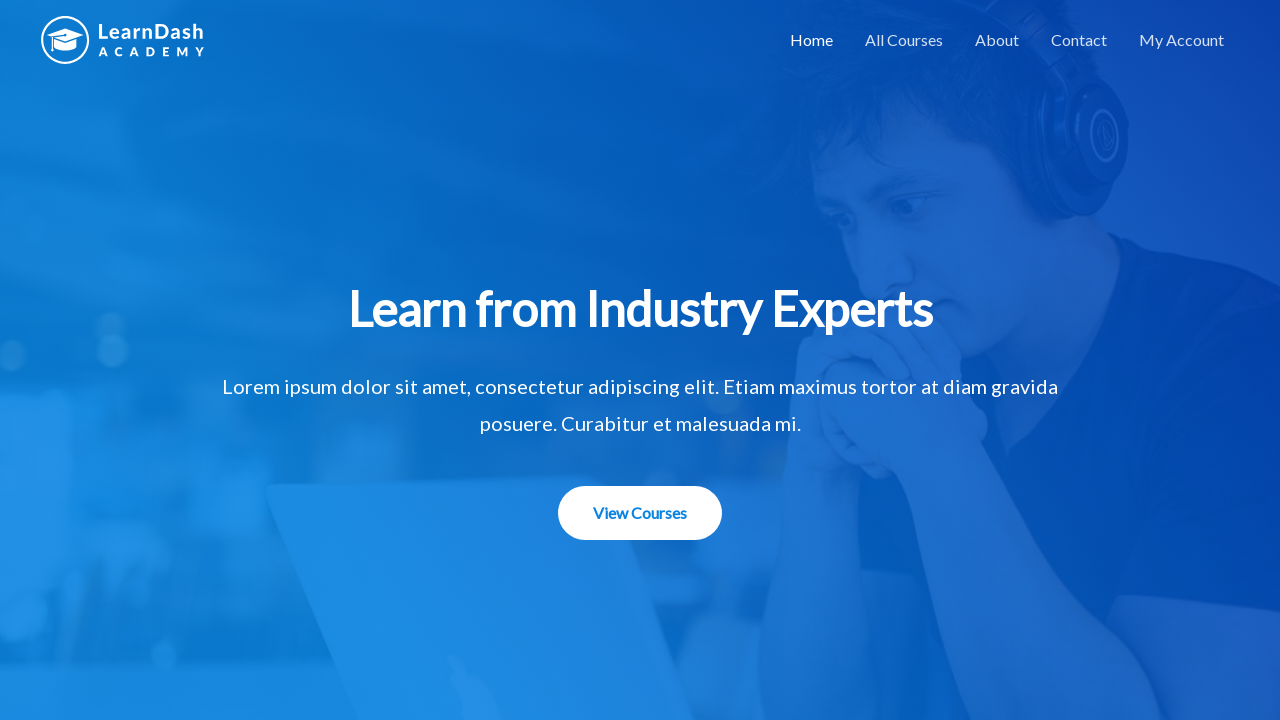

Clicked on Contact link at (1079, 40) on a:has-text('Contact')
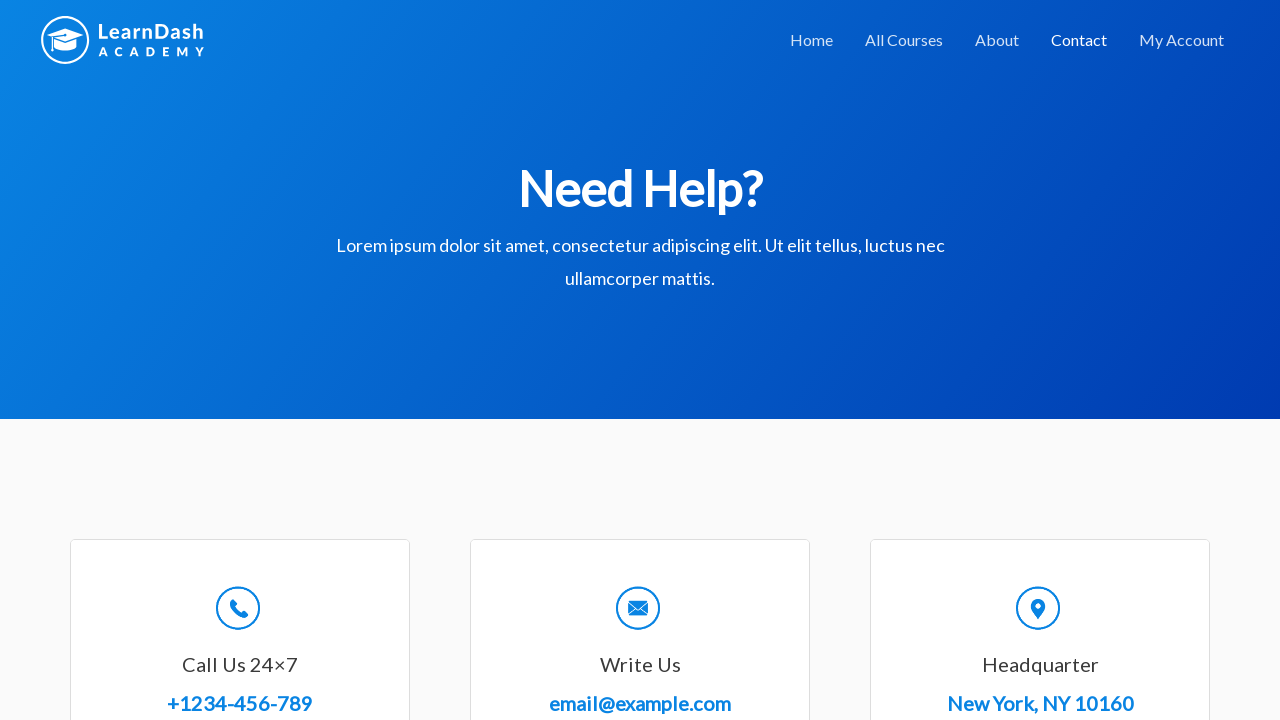

Filled name field with 'Shruti' on #wpforms-8-field_0
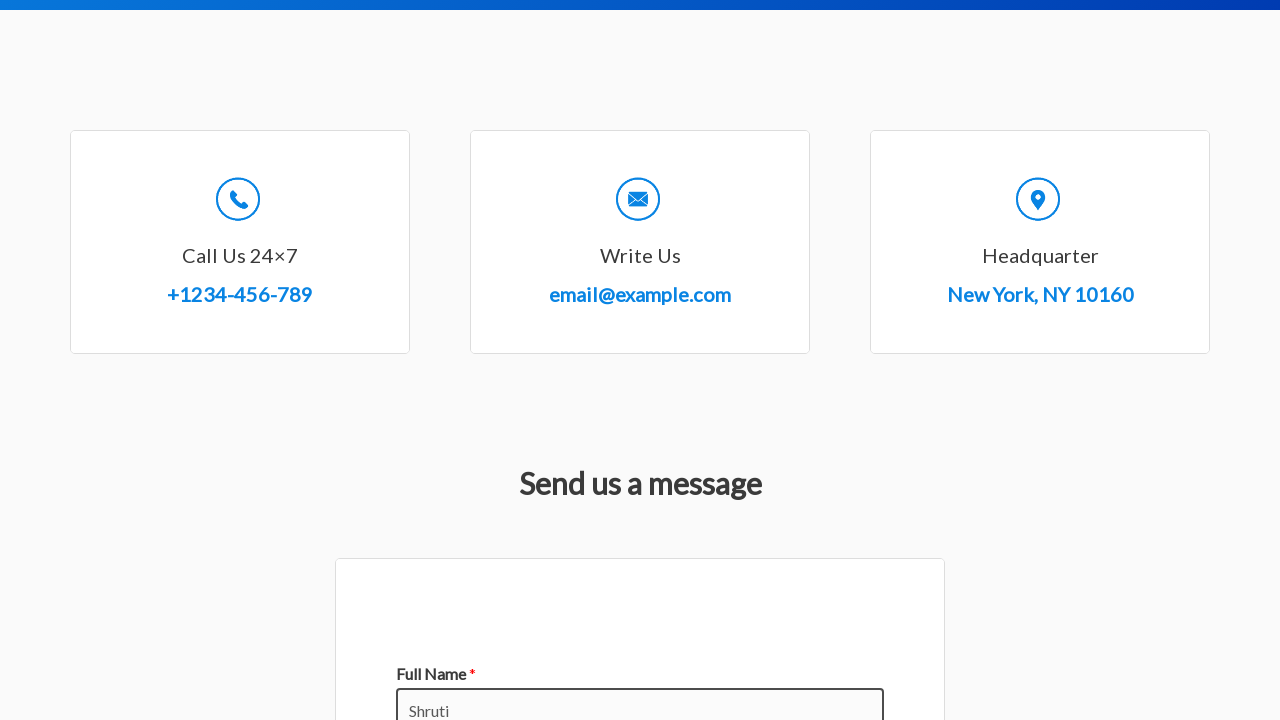

Filled email field with 'shruti.test@example.com' on #wpforms-8-field_1
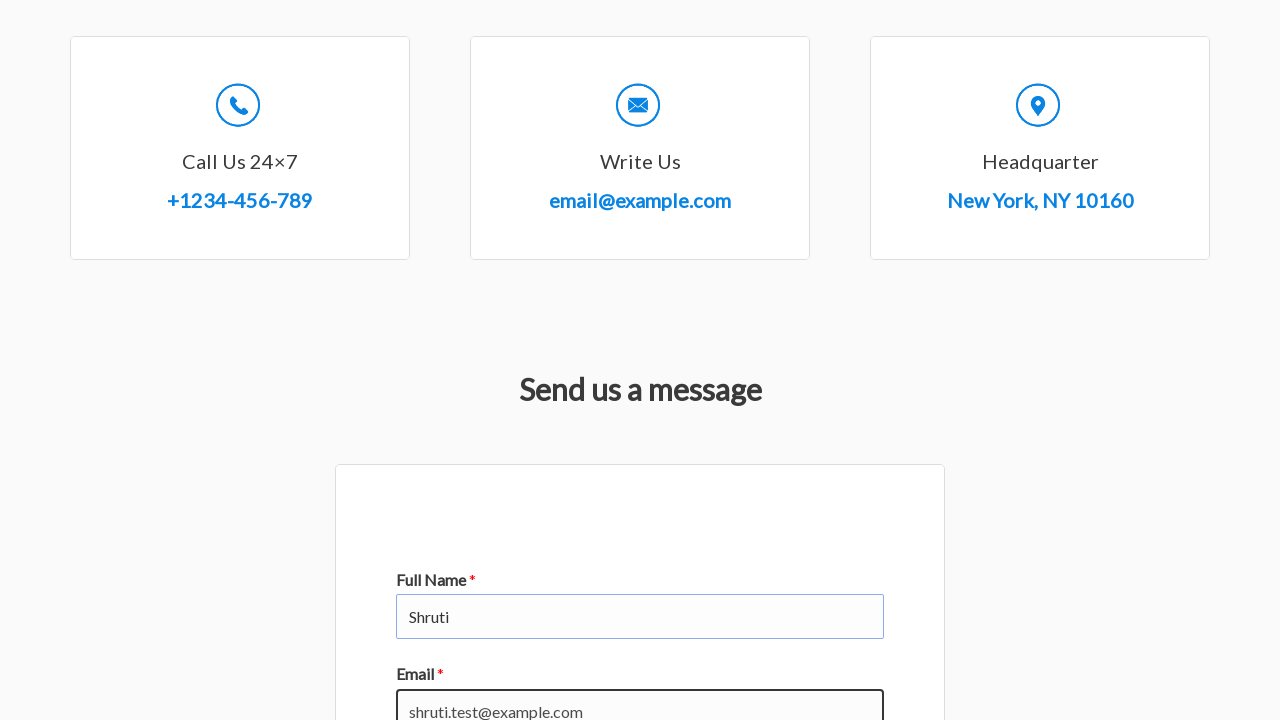

Filled subject field with 'Test Subject' on #wpforms-8-field_3
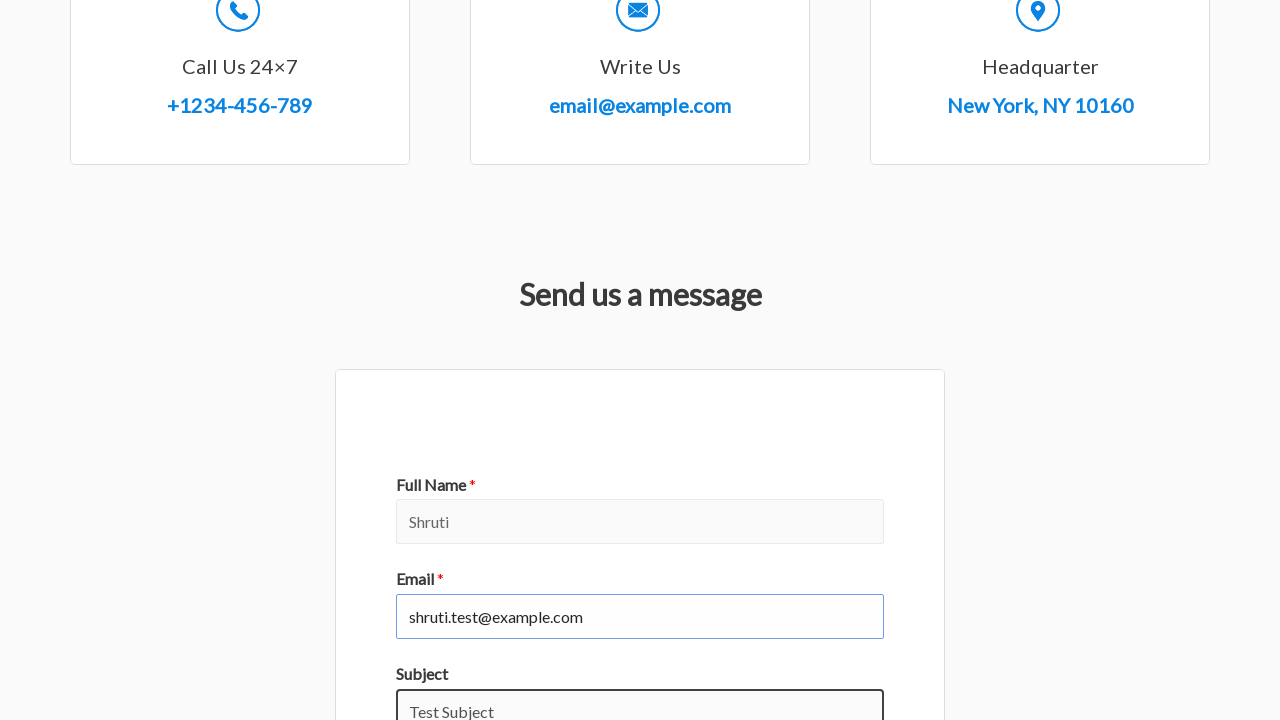

Filled message field with test message on textarea#wpforms-8-field_2
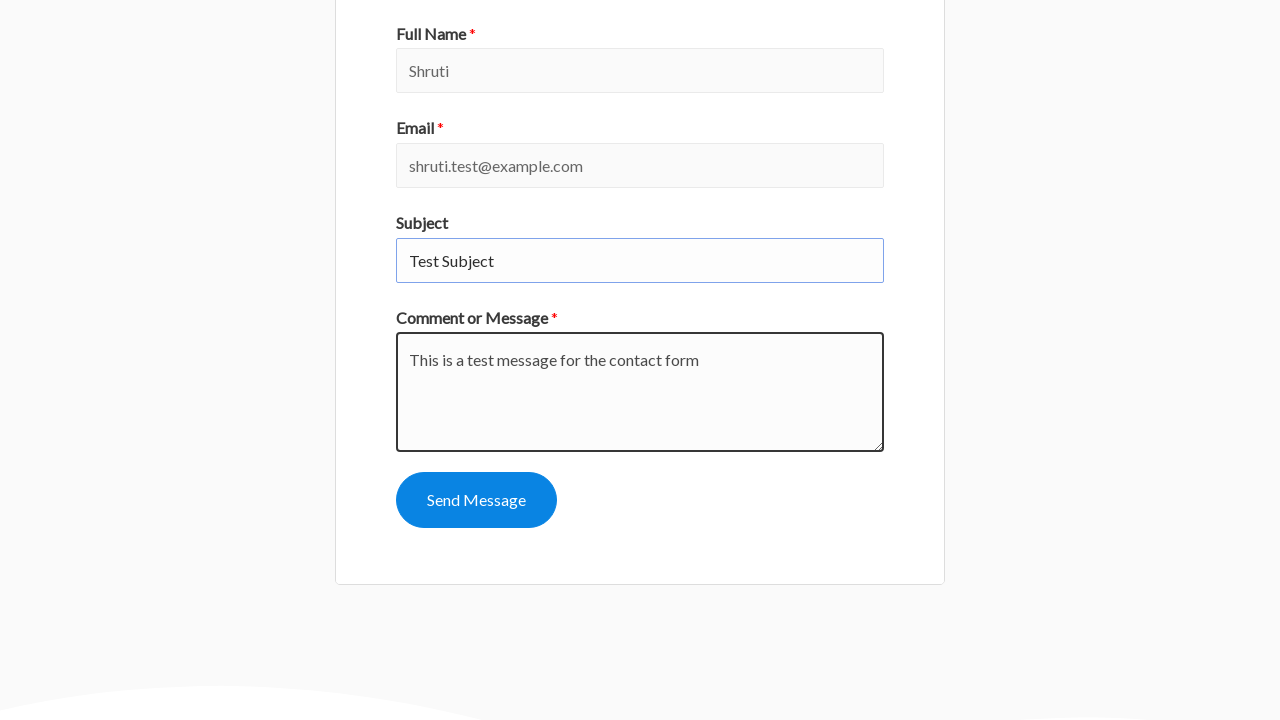

Clicked submit button to submit contact form at (476, 500) on #wpforms-submit-8
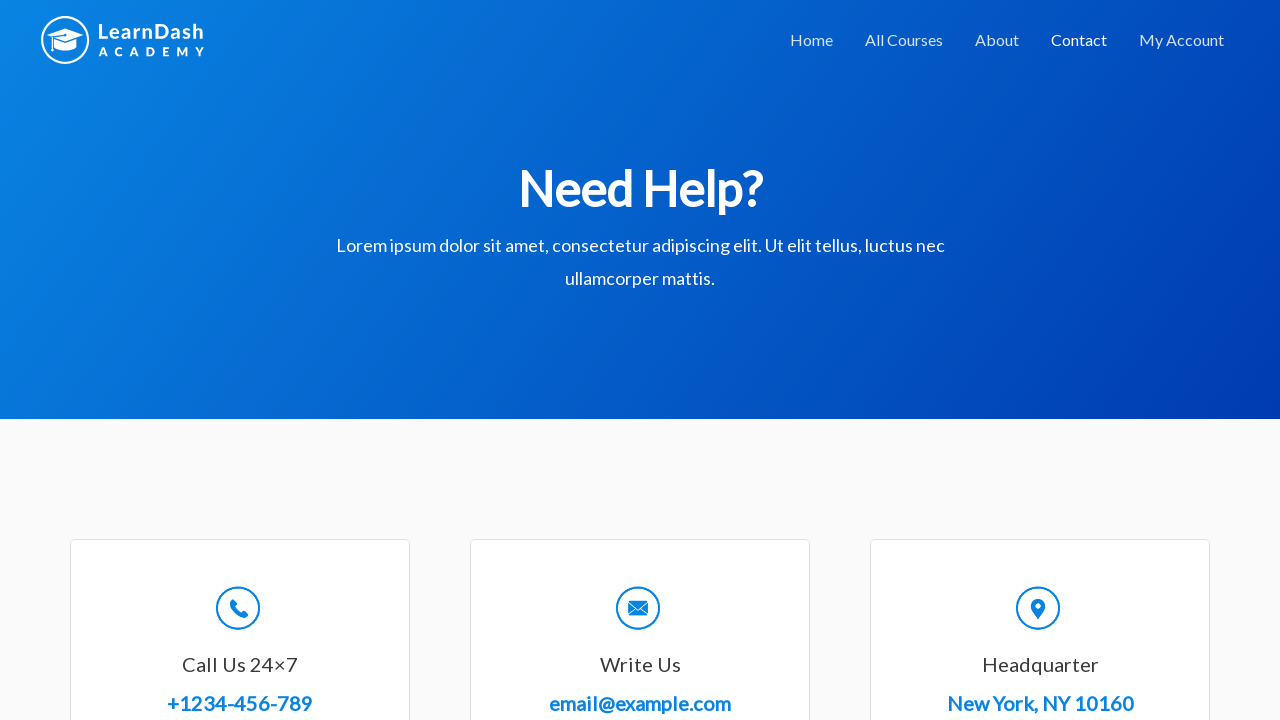

Confirmation message element loaded
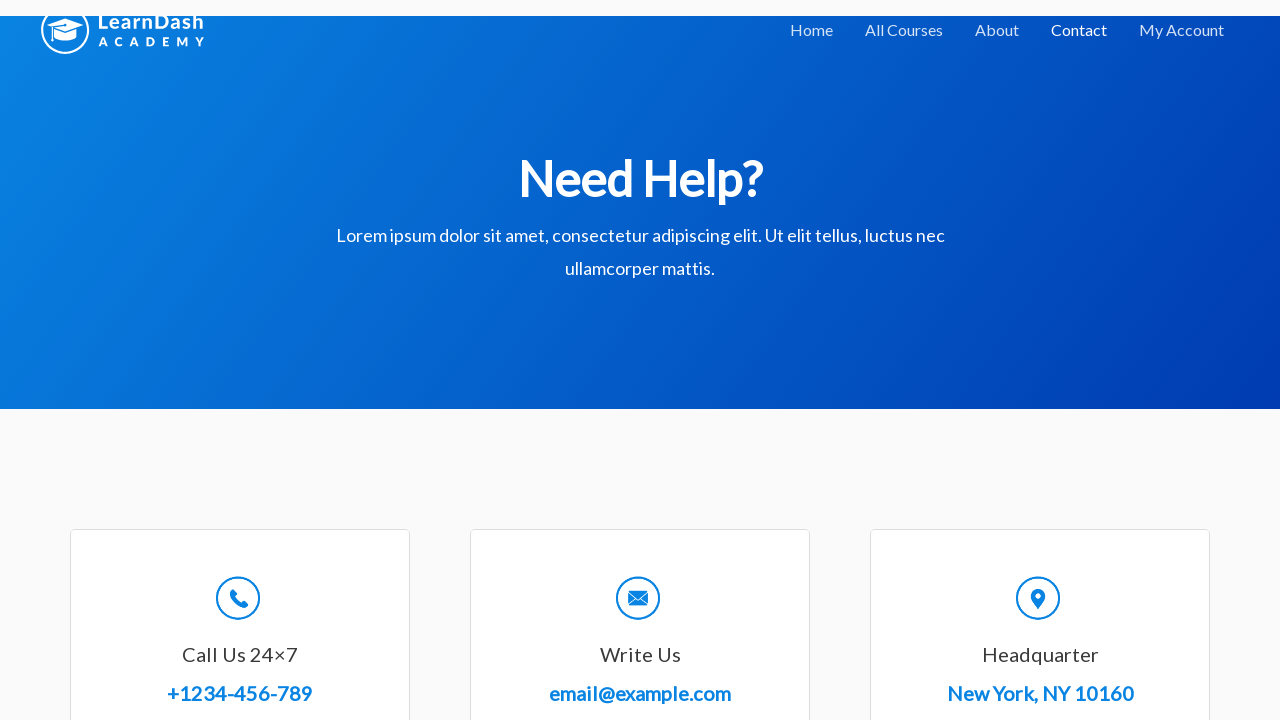

Retrieved confirmation message text
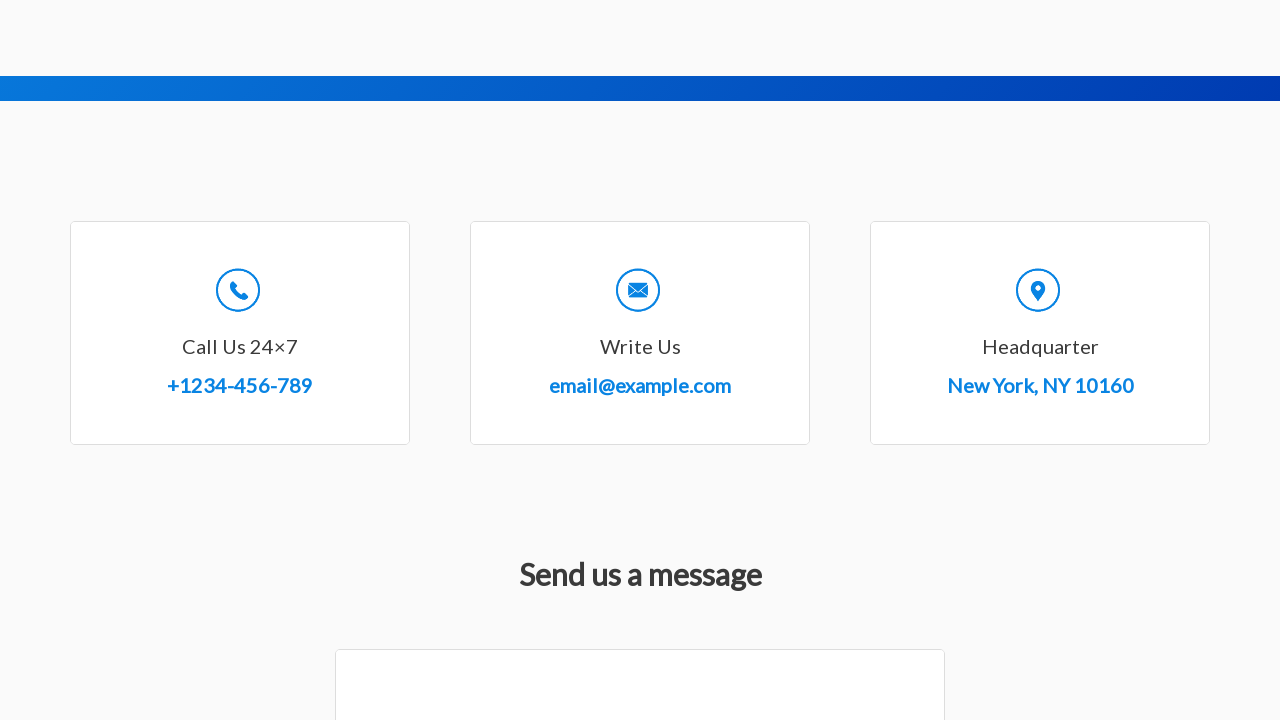

Verified confirmation message matches expected text
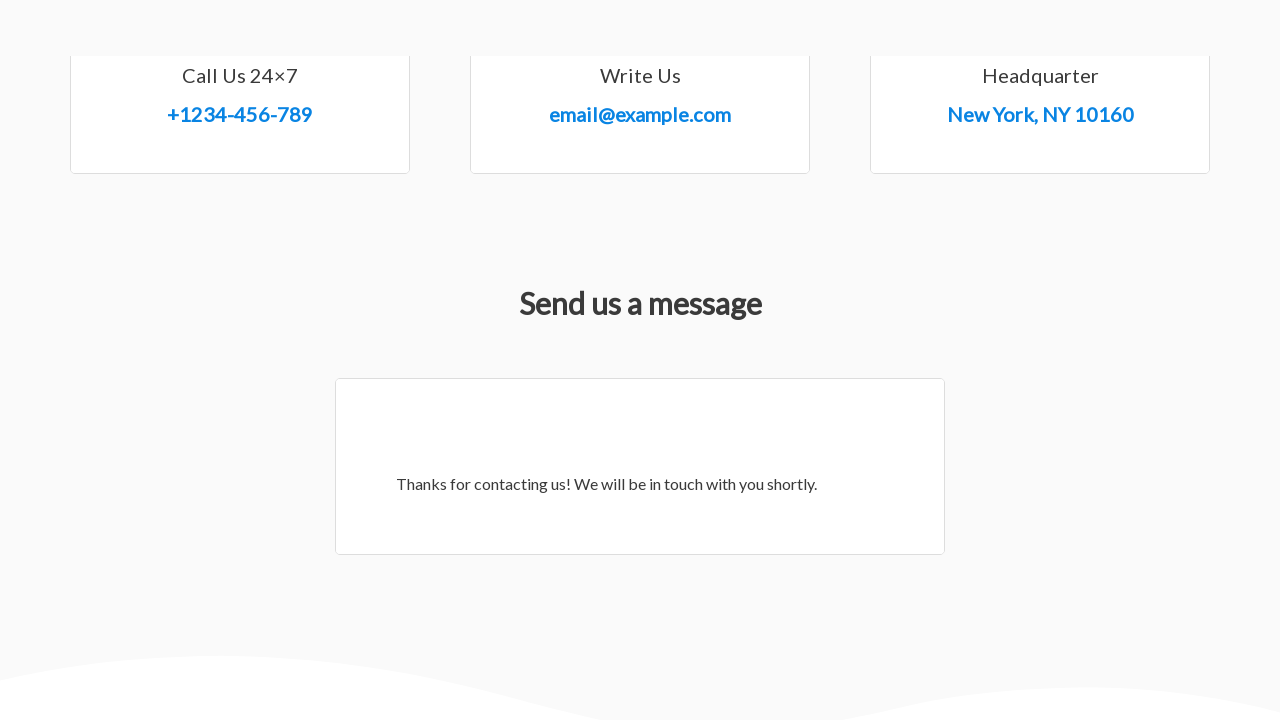

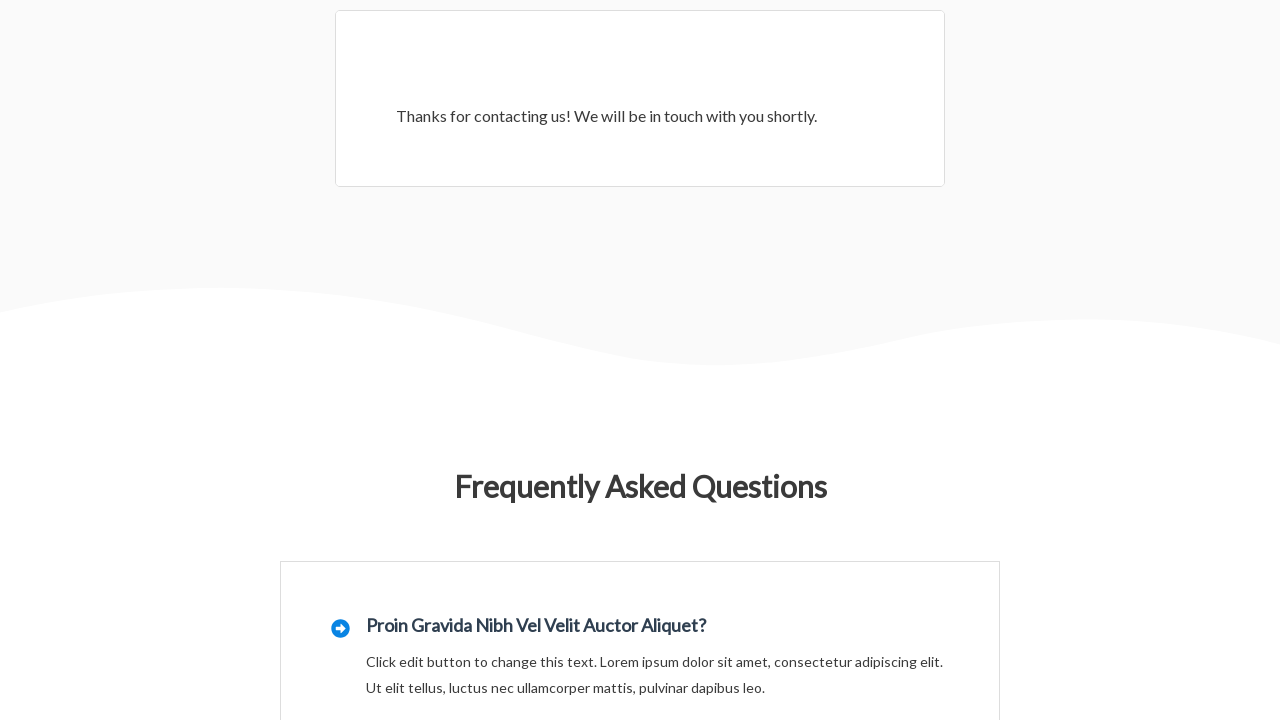